Tests the Dynamic Controls page remove and add button functionality by removing the checkbox, then adding it back and verifying the "It's back!" message

Starting URL: https://the-internet.herokuapp.com/

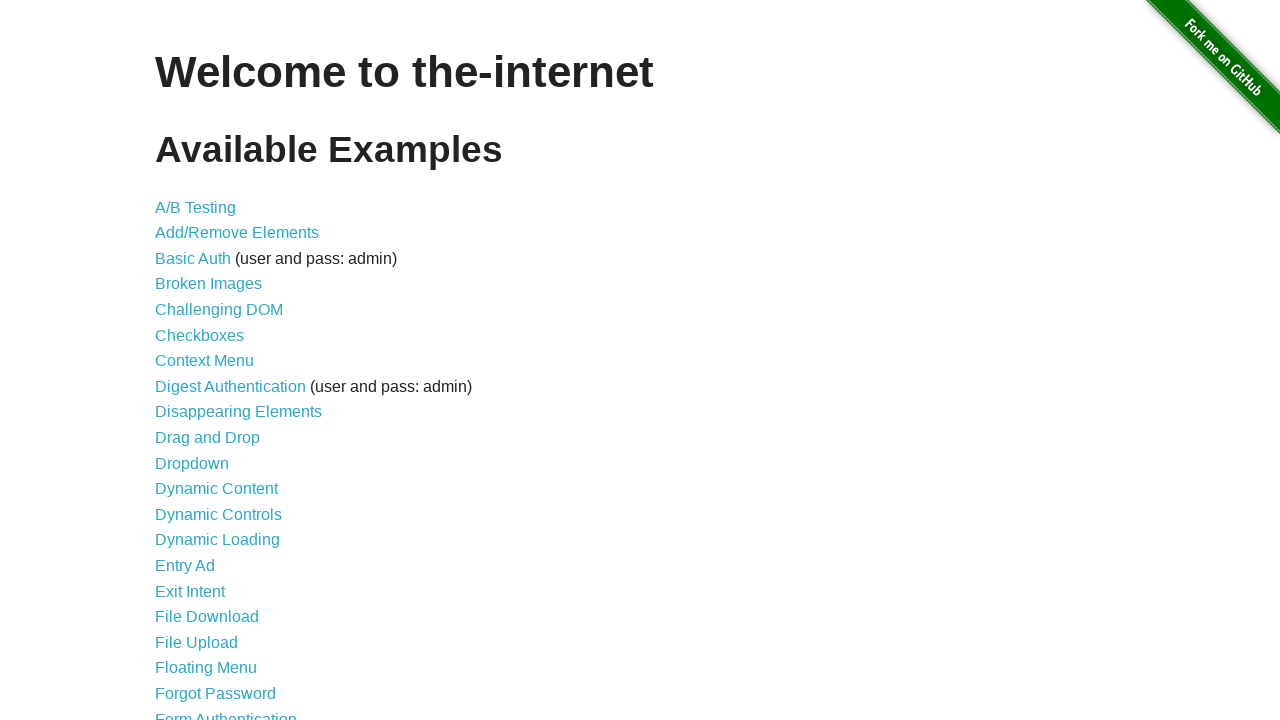

Clicked on Dynamic Controls link at (218, 514) on text=Dynamic Controls
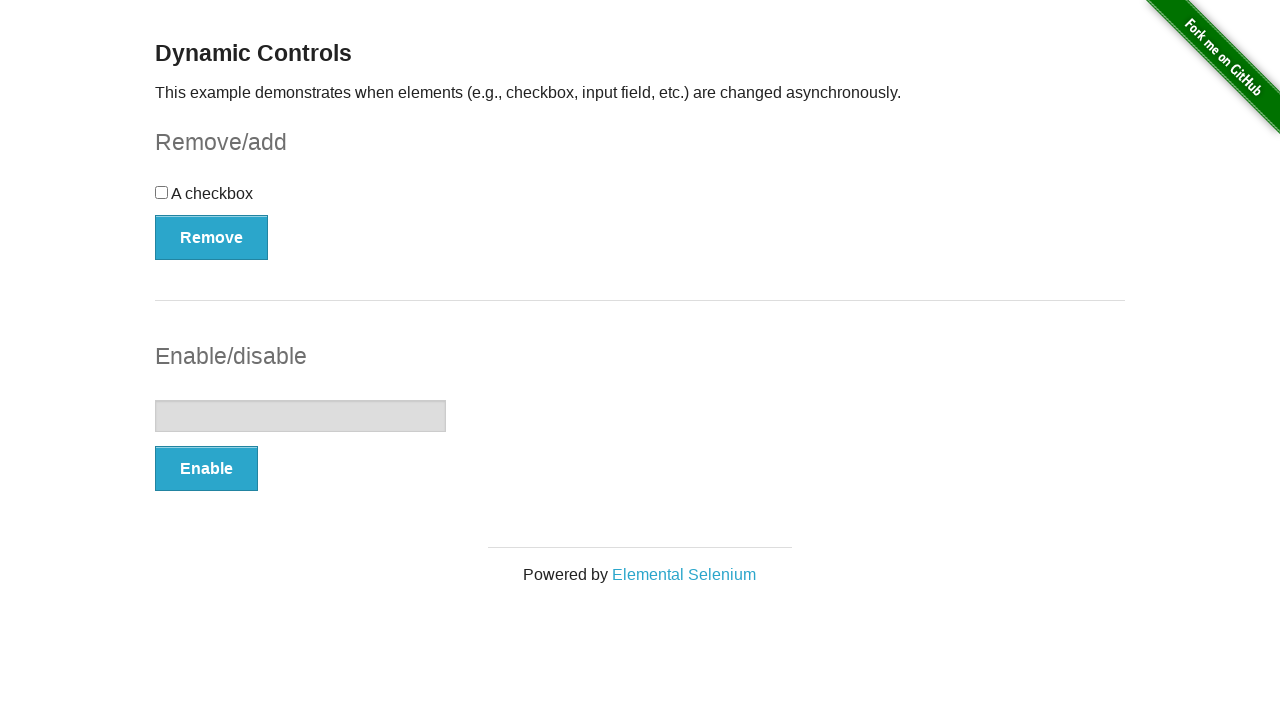

Clicked the Remove button at (212, 237) on button[type='button']
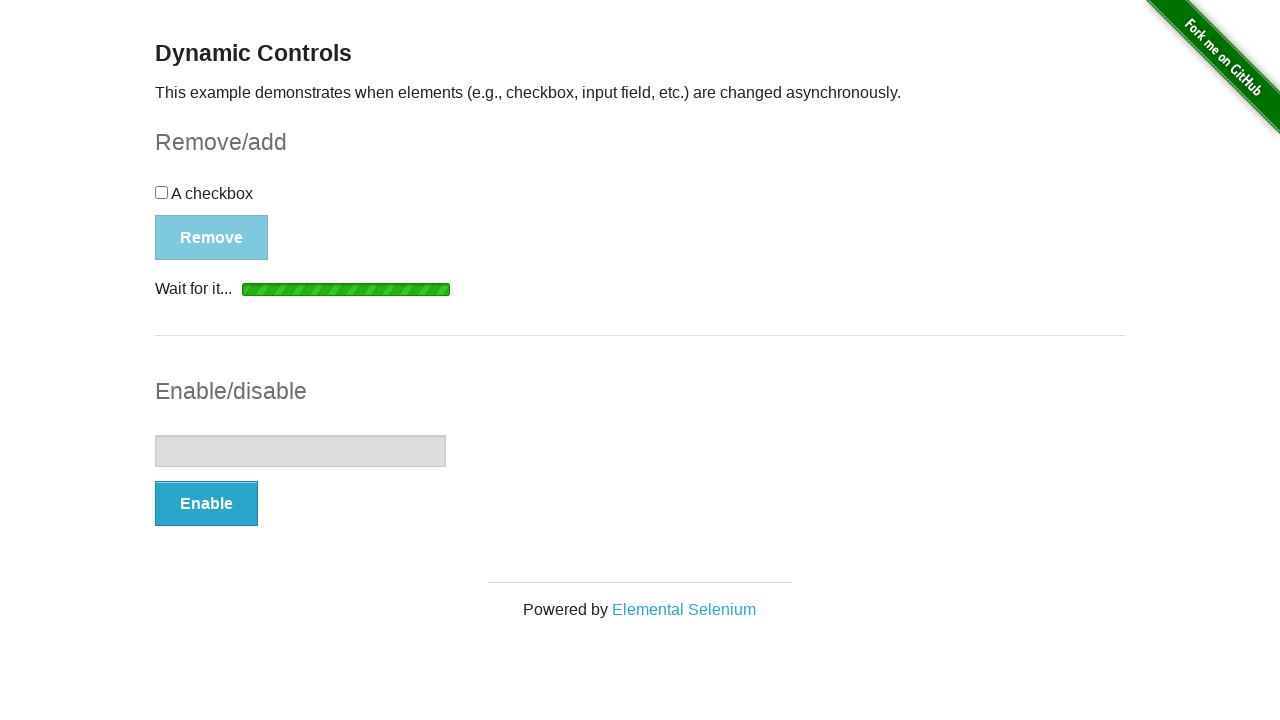

Waited for removal message to appear
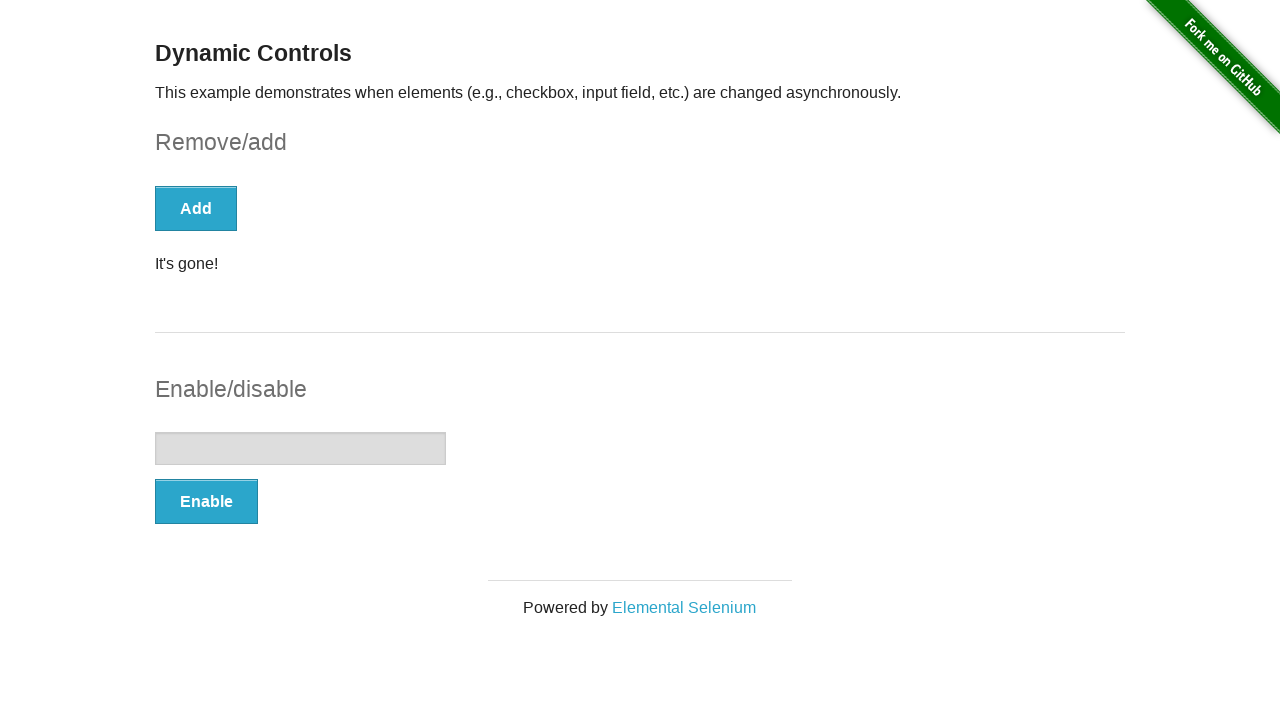

Clicked the Add button to restore the checkbox at (196, 208) on button[type='button']
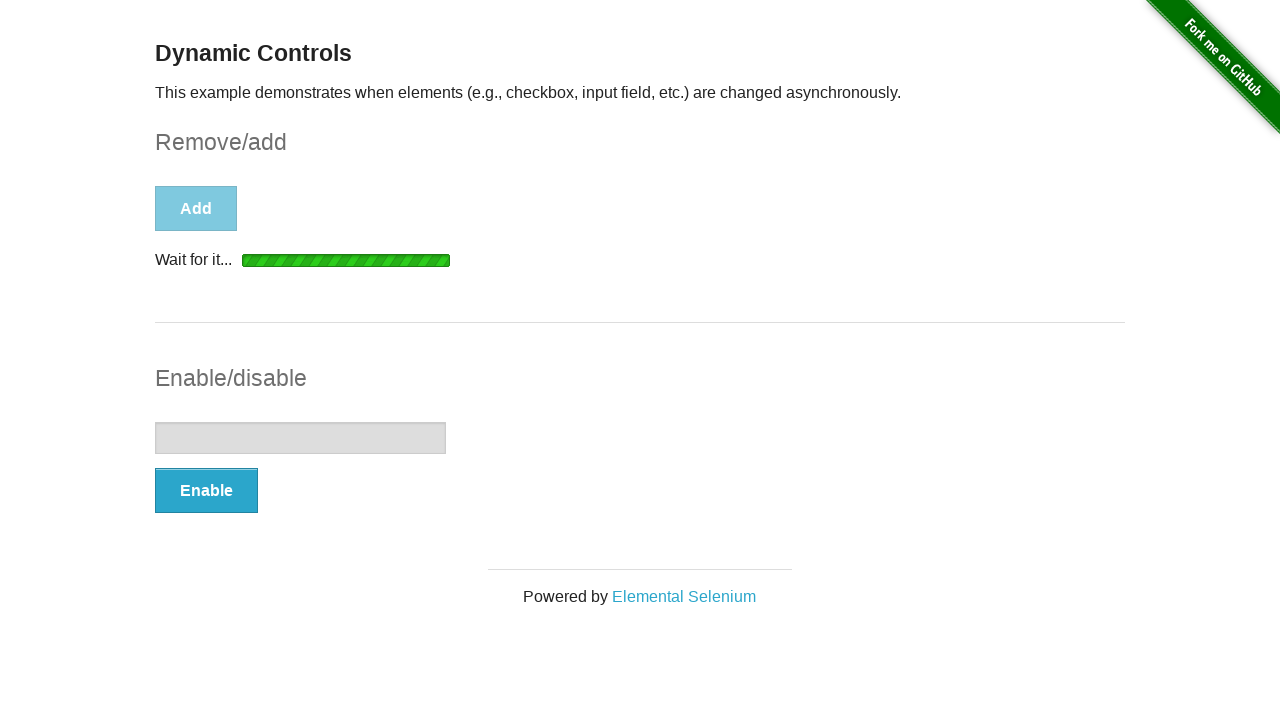

Waited for 'It's back!' message to appear
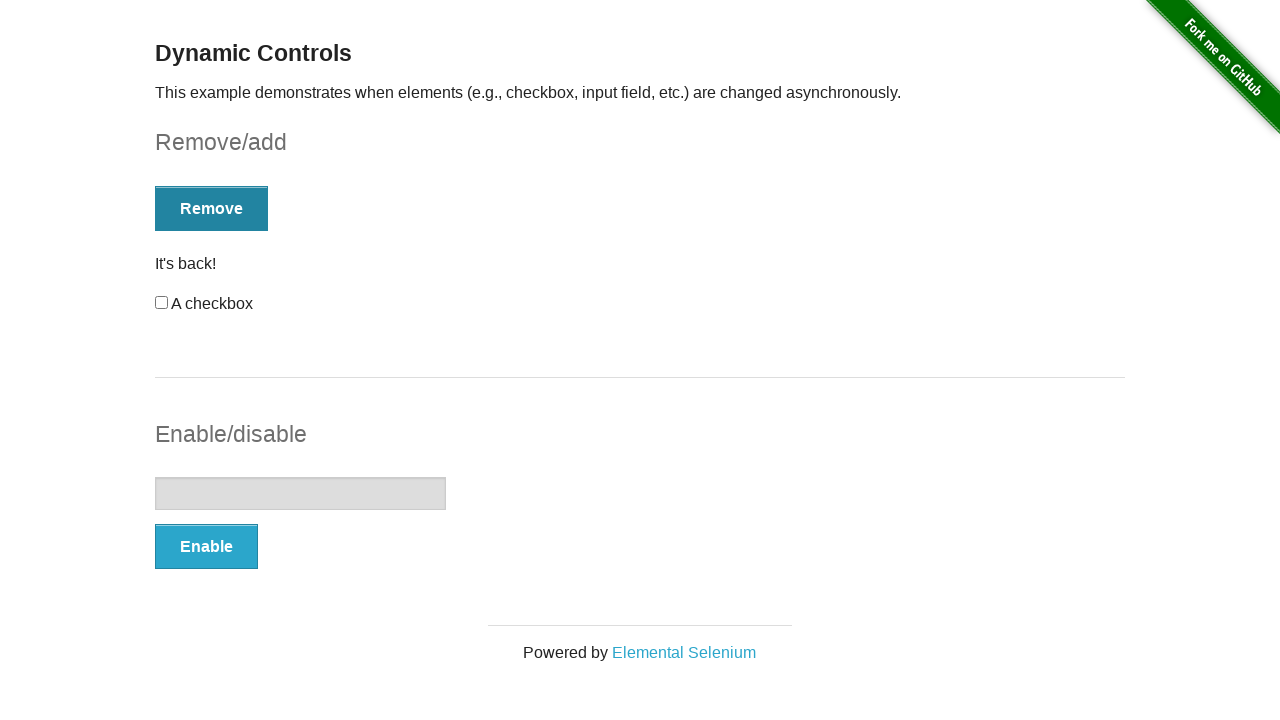

Retrieved message text content
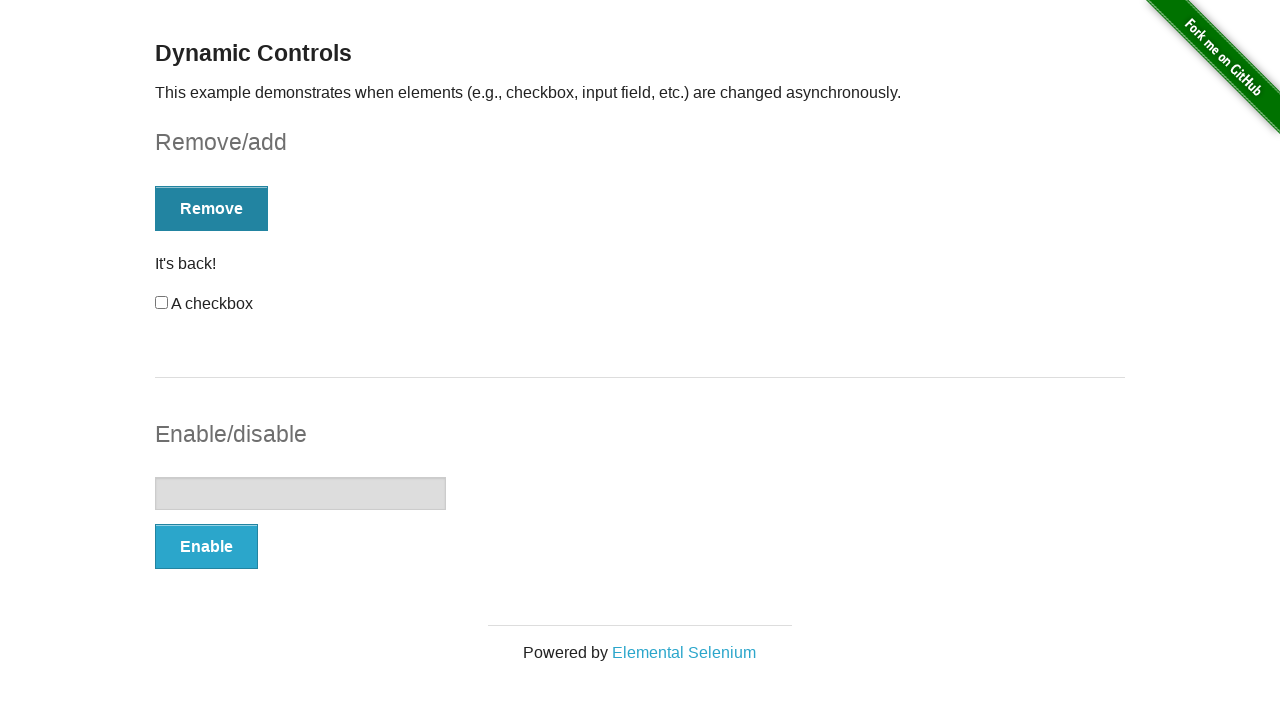

Verified message displays 'It's back!'
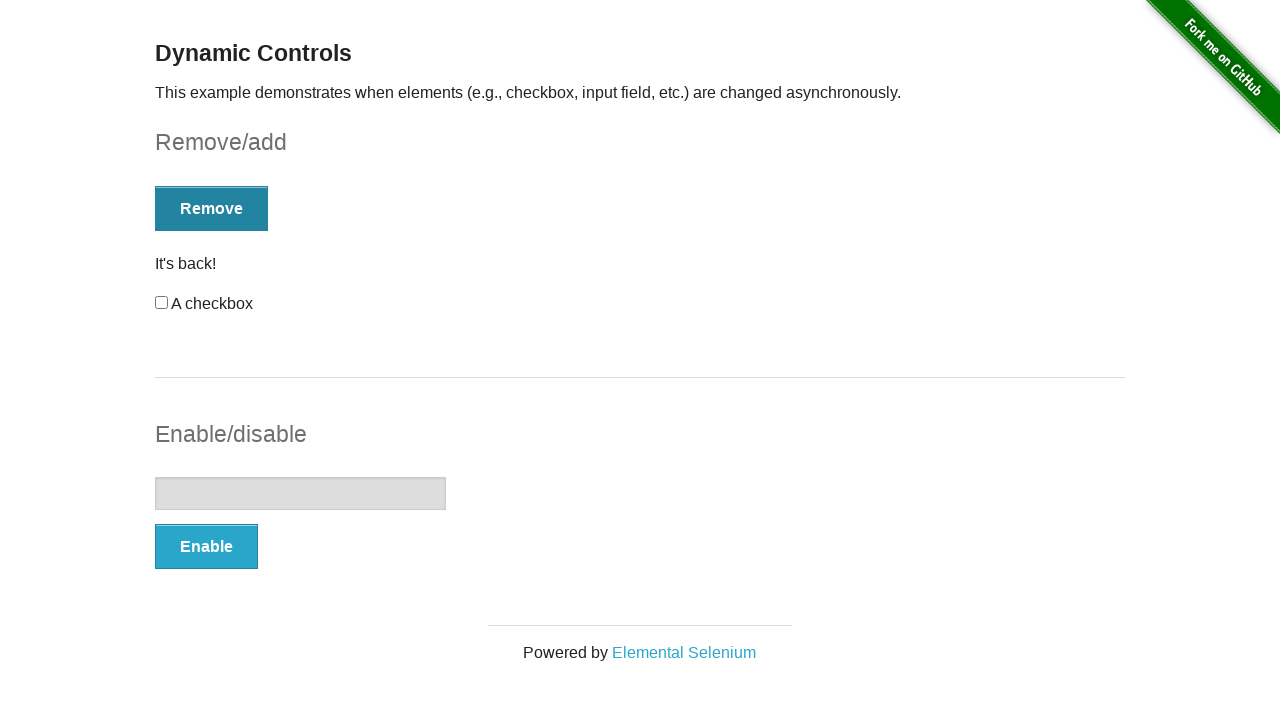

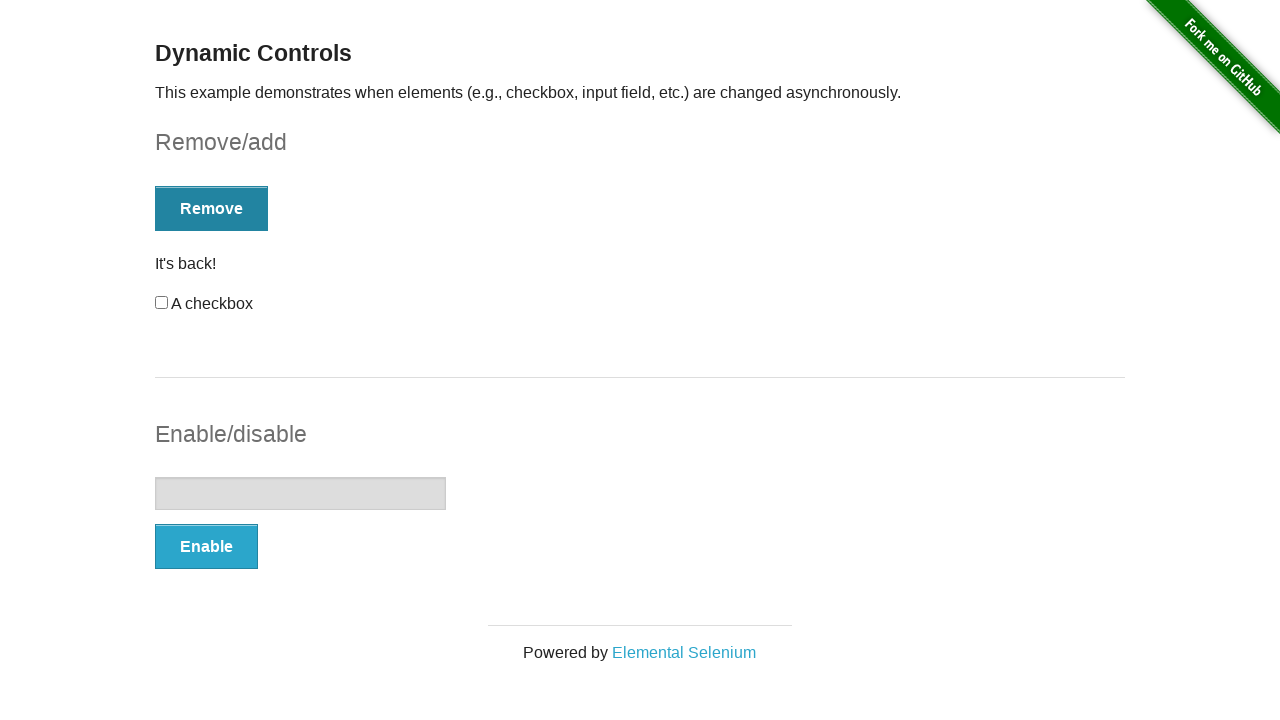